Verifies that the Student Registration Form page displays the correct header text and that it is visible

Starting URL: https://demoqa.com/automation-practice-form

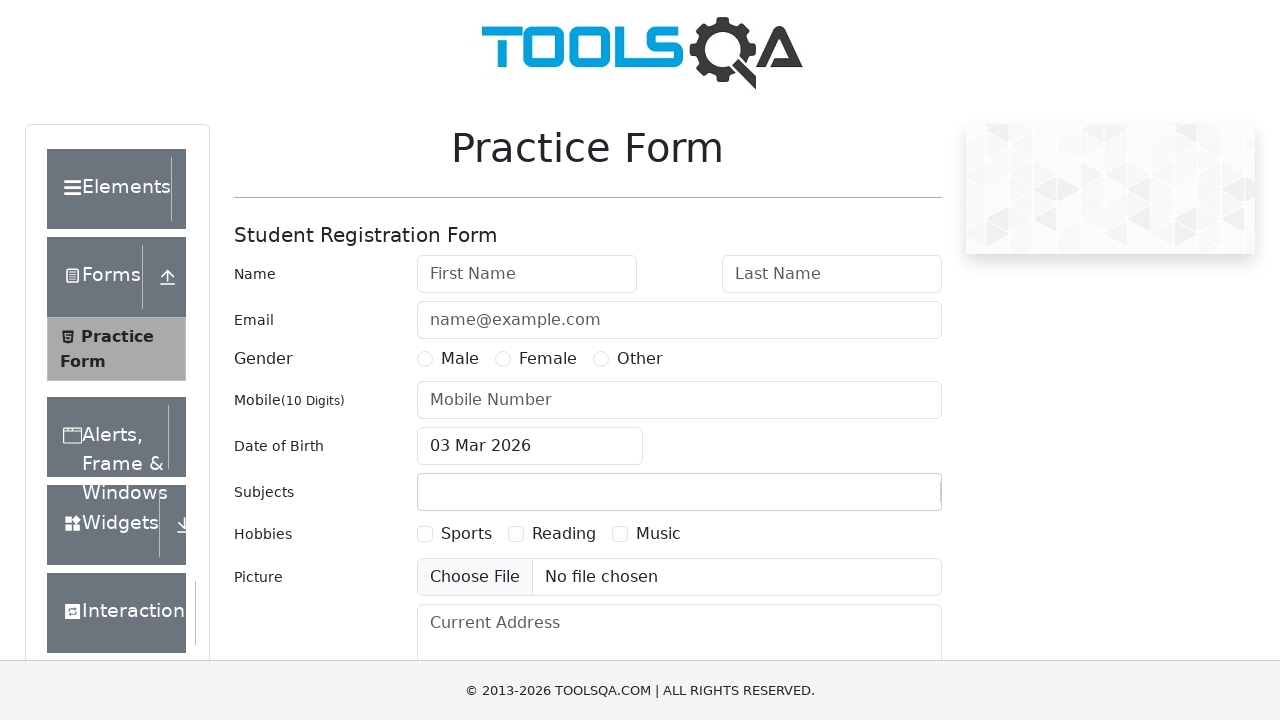

Waited for h5 header element to be present
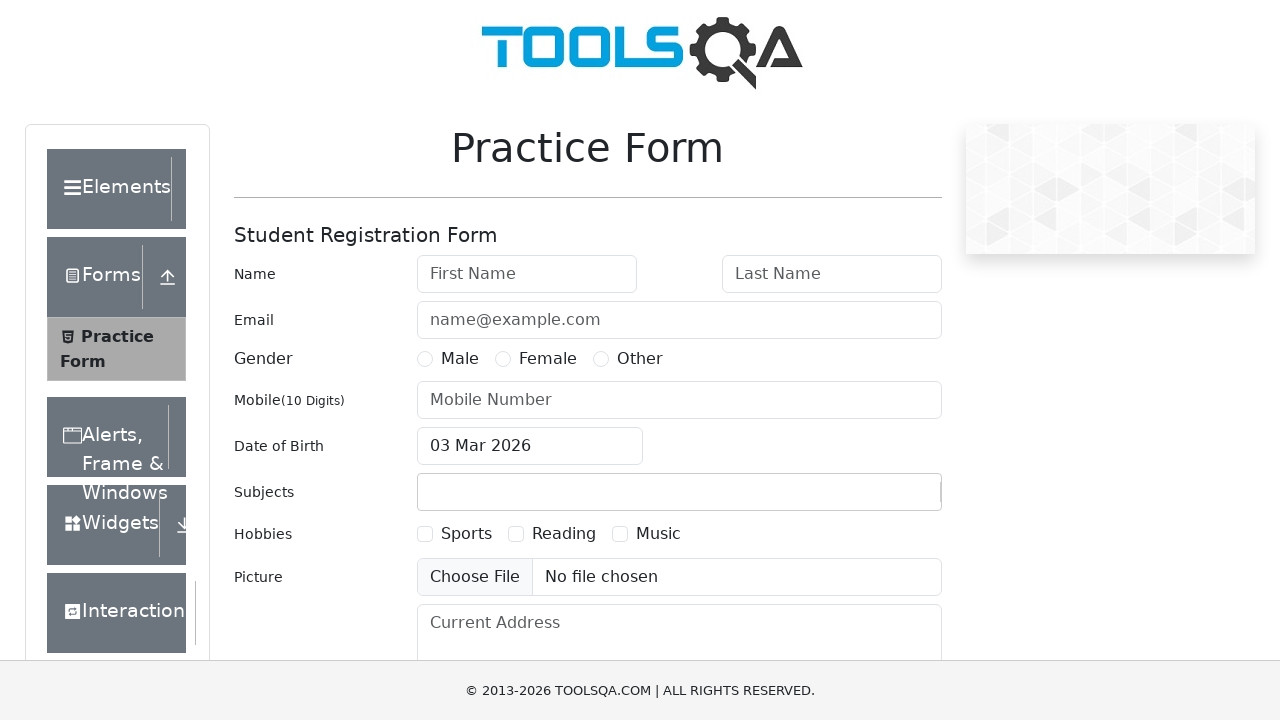

Located h5 header element
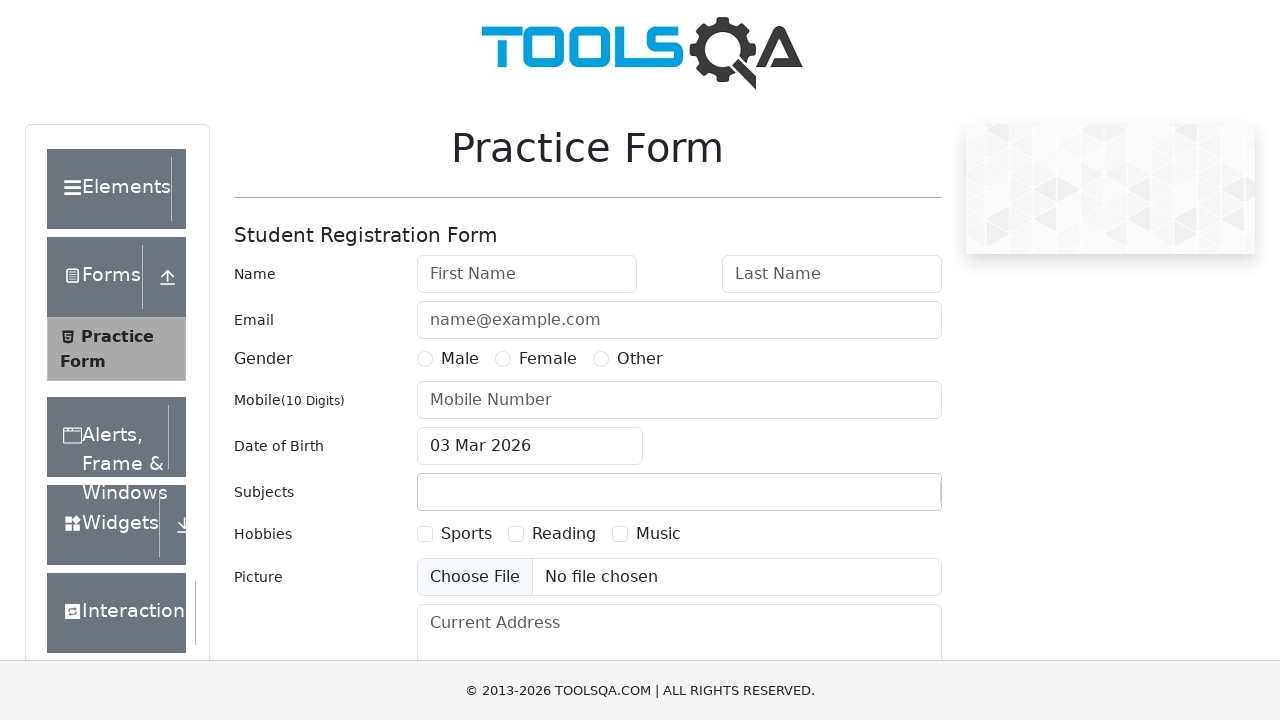

Verified header text is 'Student Registration Form'
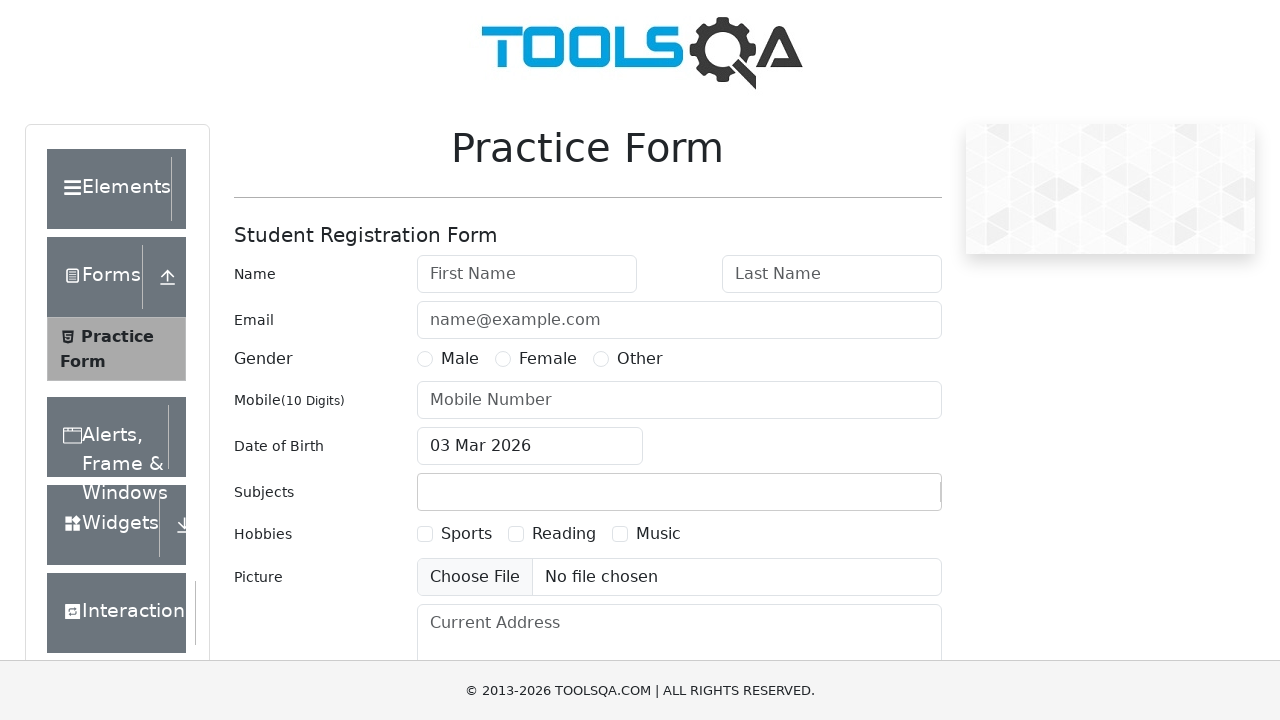

Verified header is visible
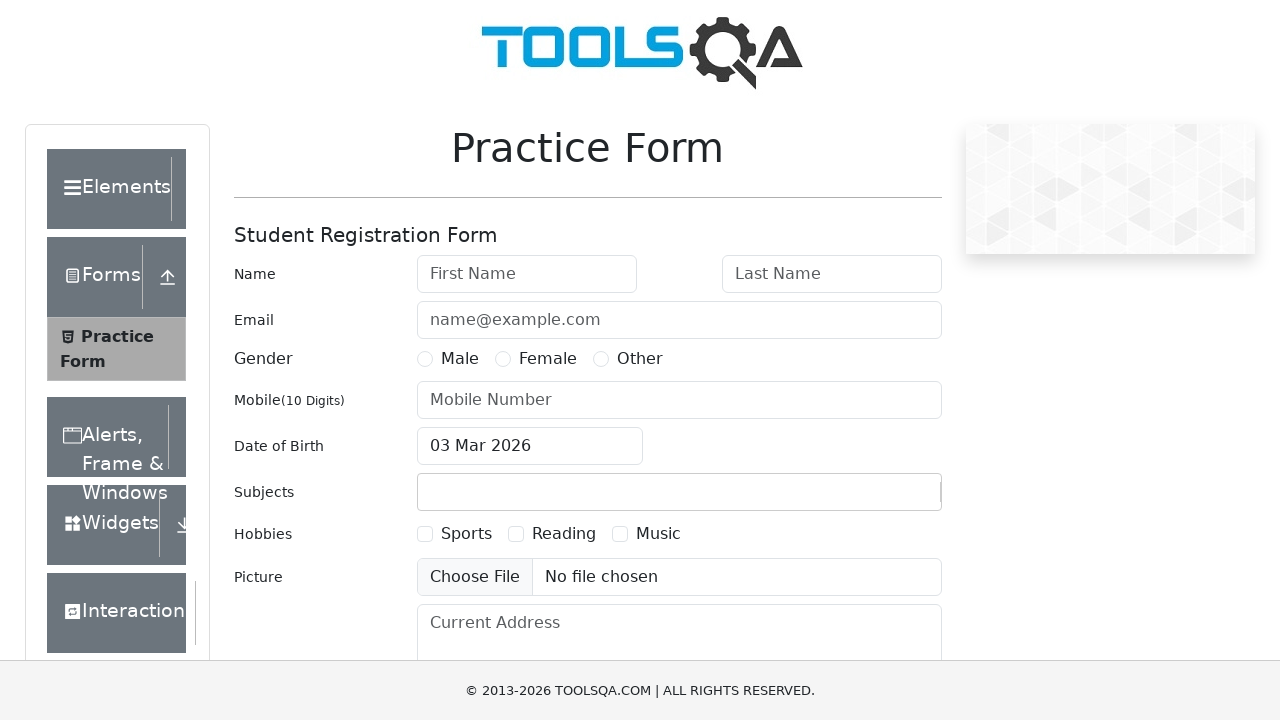

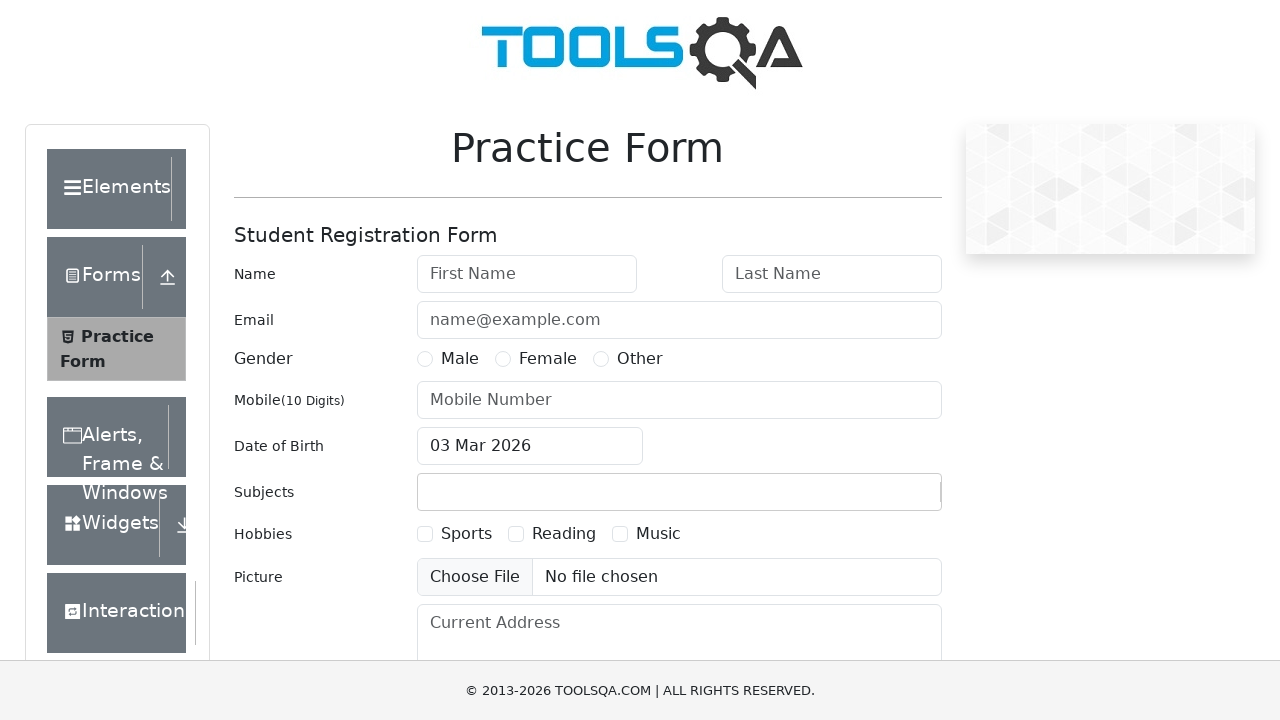